Navigates to a Brazilian medical council search portal and clicks the search button to initiate a search for medical professionals.

Starting URL: https://portal.cfm.org.br/busca-medicos/

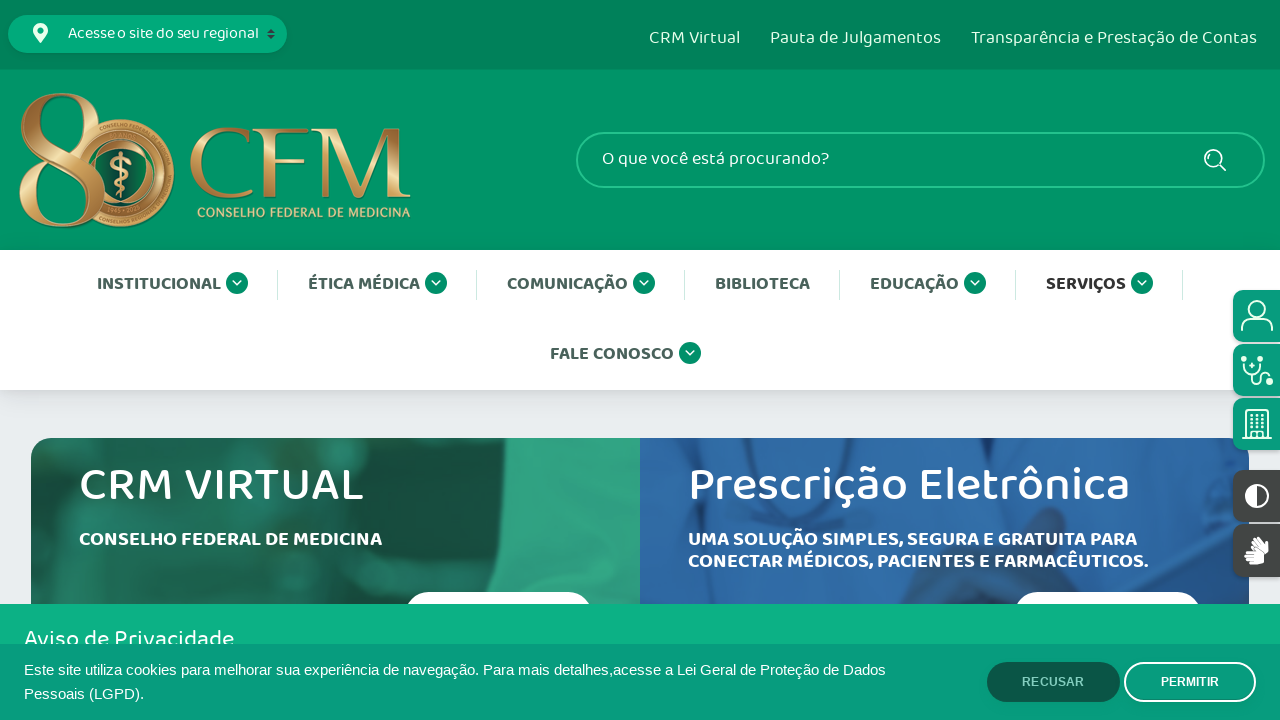

Waited 4 seconds for the Brazilian medical council portal to load
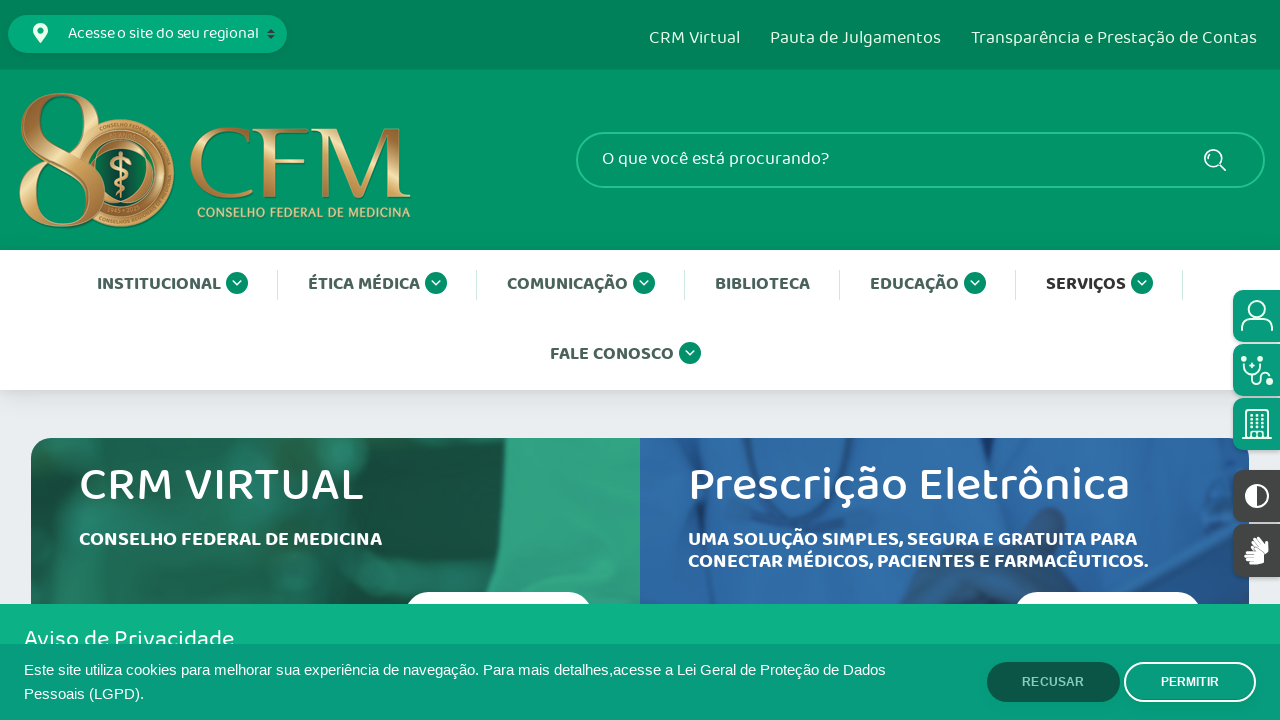

Clicked the search button to initiate search for medical professionals at (1115, 360) on button.w-100.btn-buscar.btnPesquisar
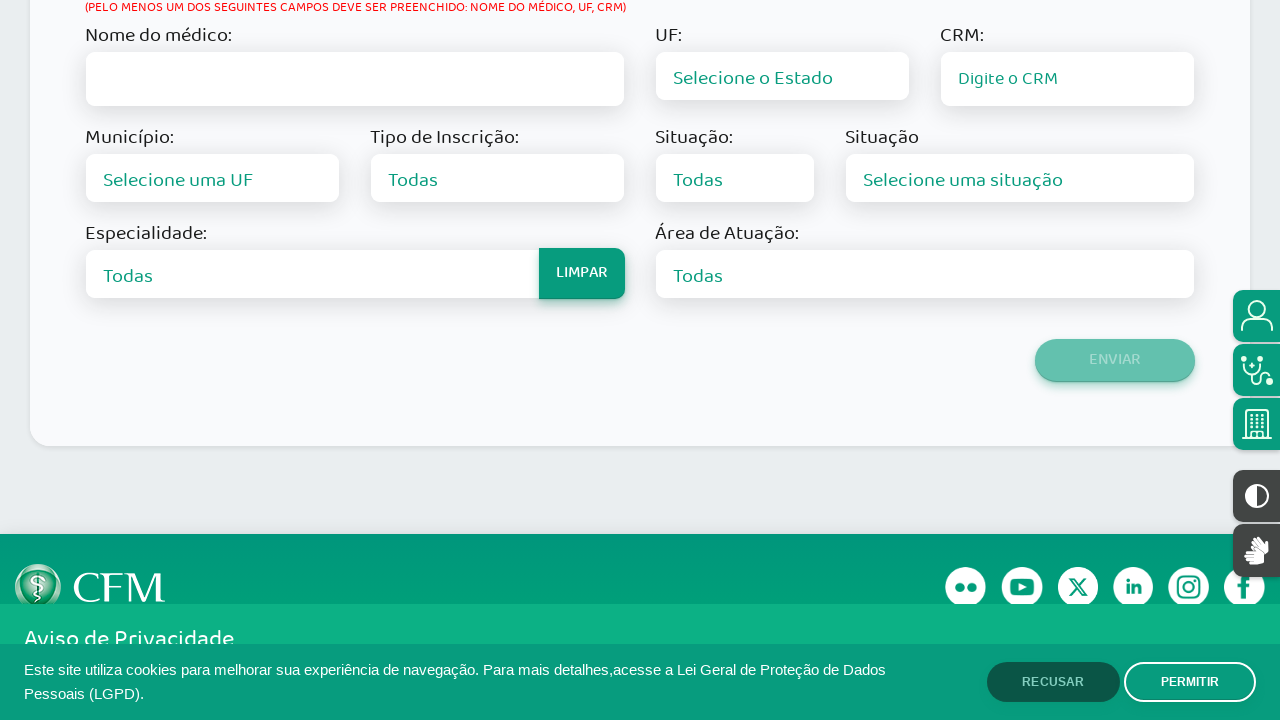

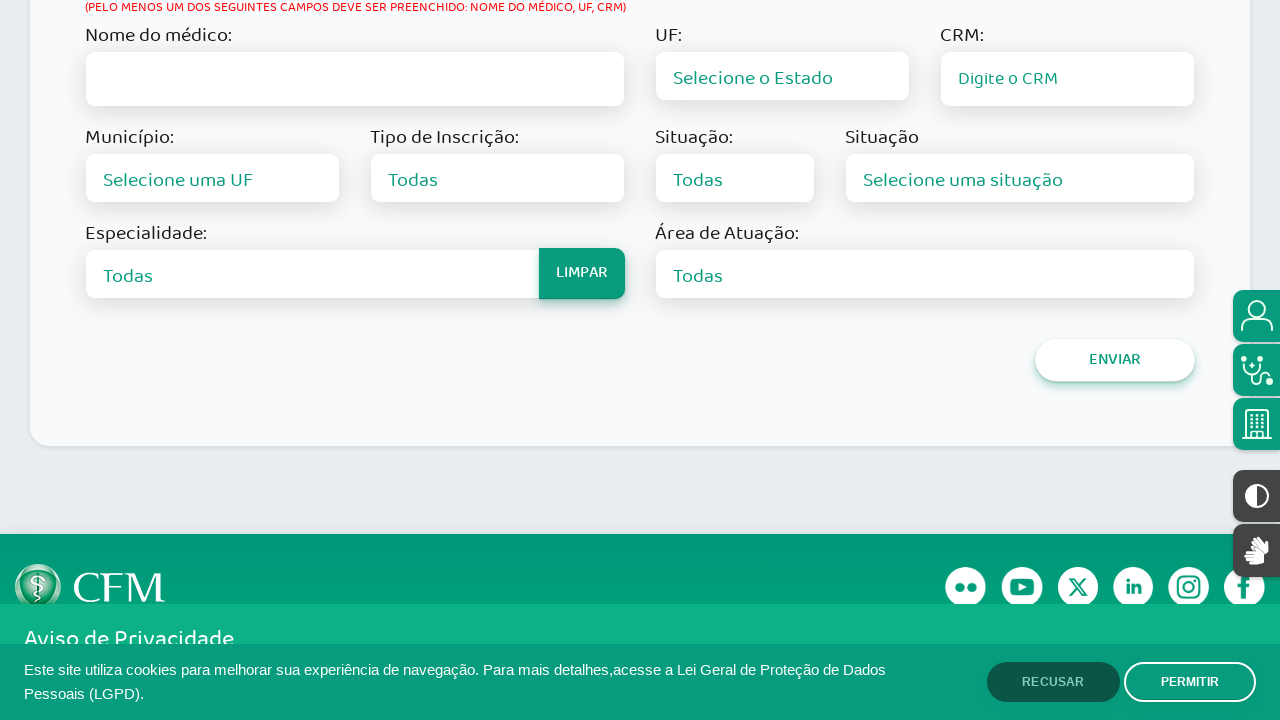